Tests dropdown selection functionality by selecting options using different methods: by index, by visible text, and by value

Starting URL: https://syntaxprojects.com/basic-select-dropdown-demo.php

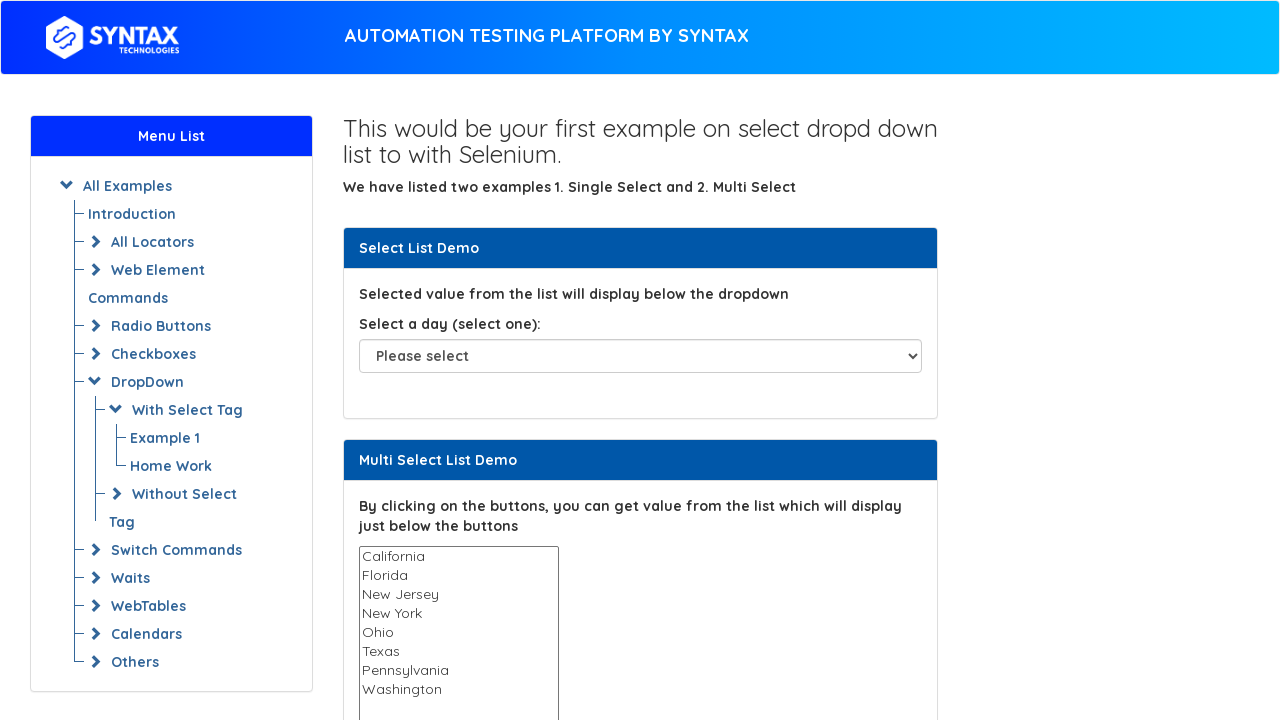

Selected 'Friday' from dropdown by index 5 on select#select-demo
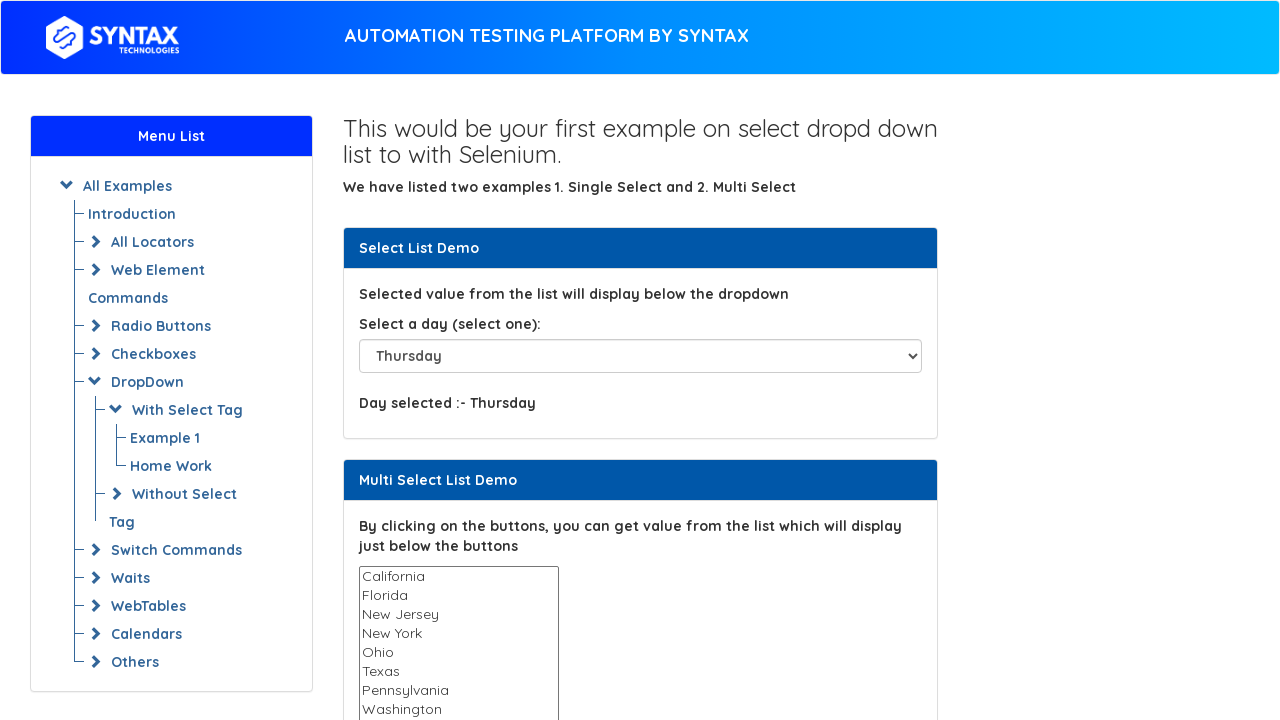

Selected 'Saturday' from dropdown by visible text on select#select-demo
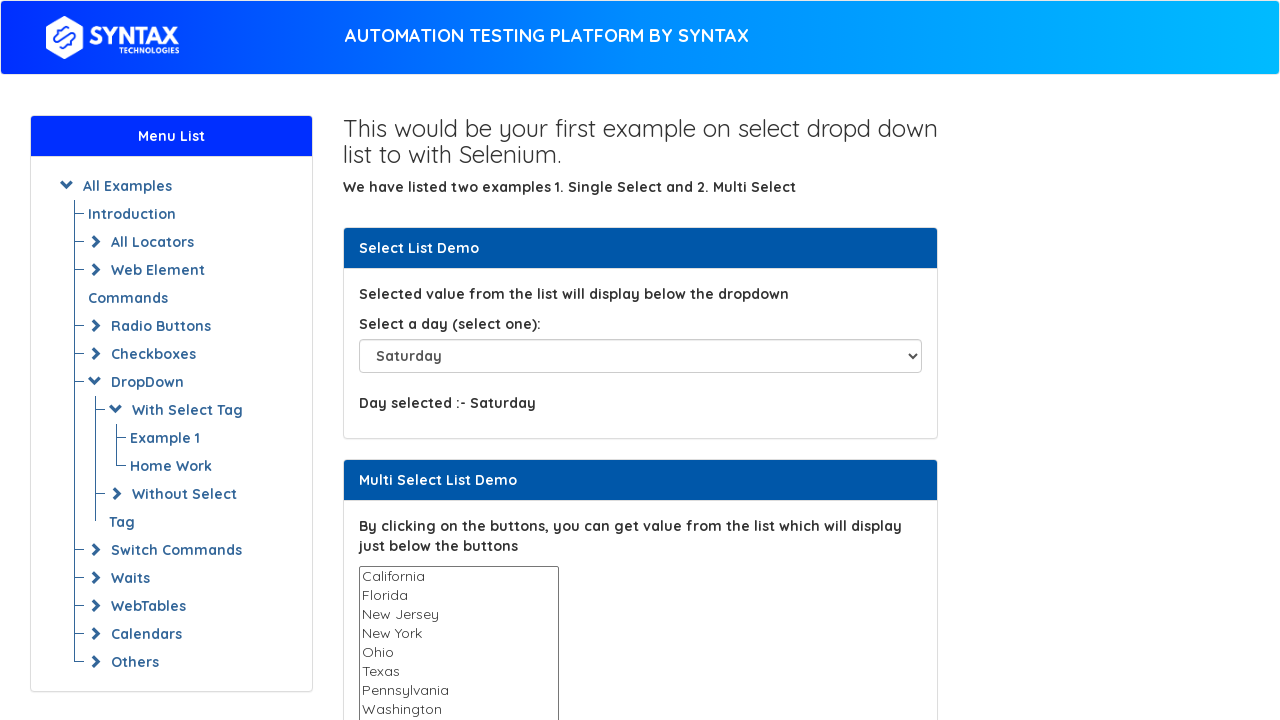

Selected 'Sunday' from dropdown by value on select#select-demo
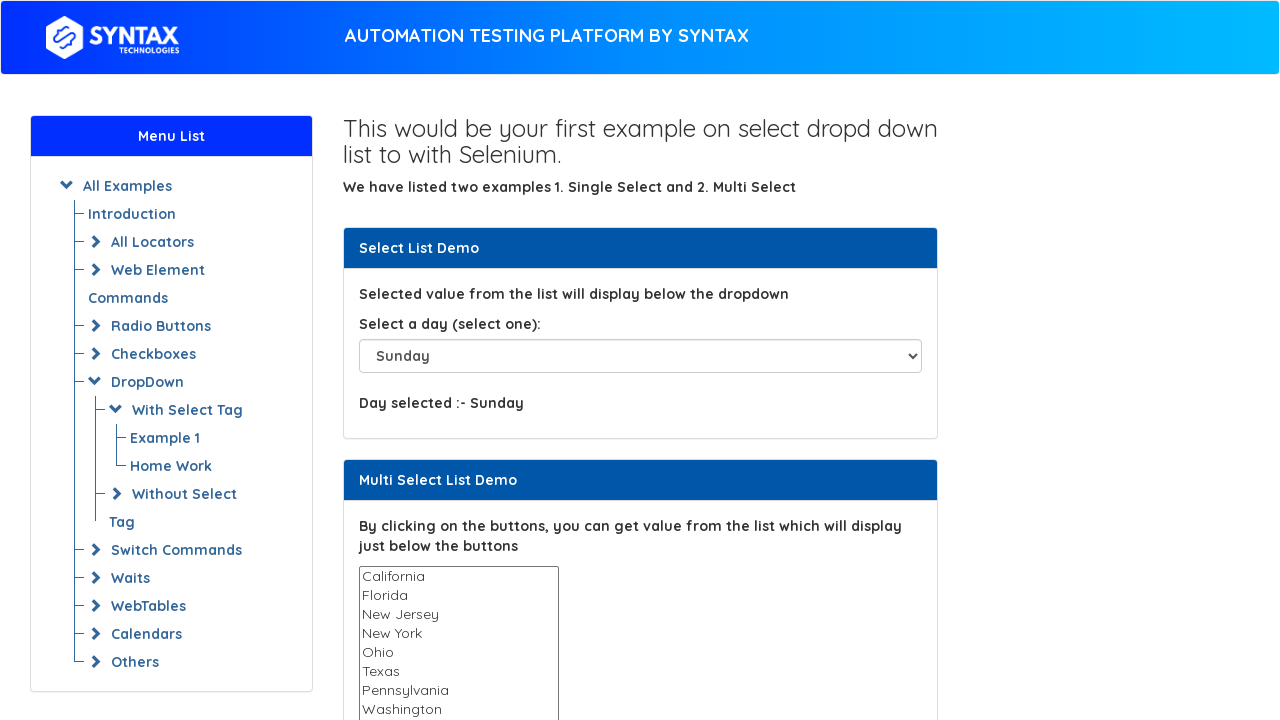

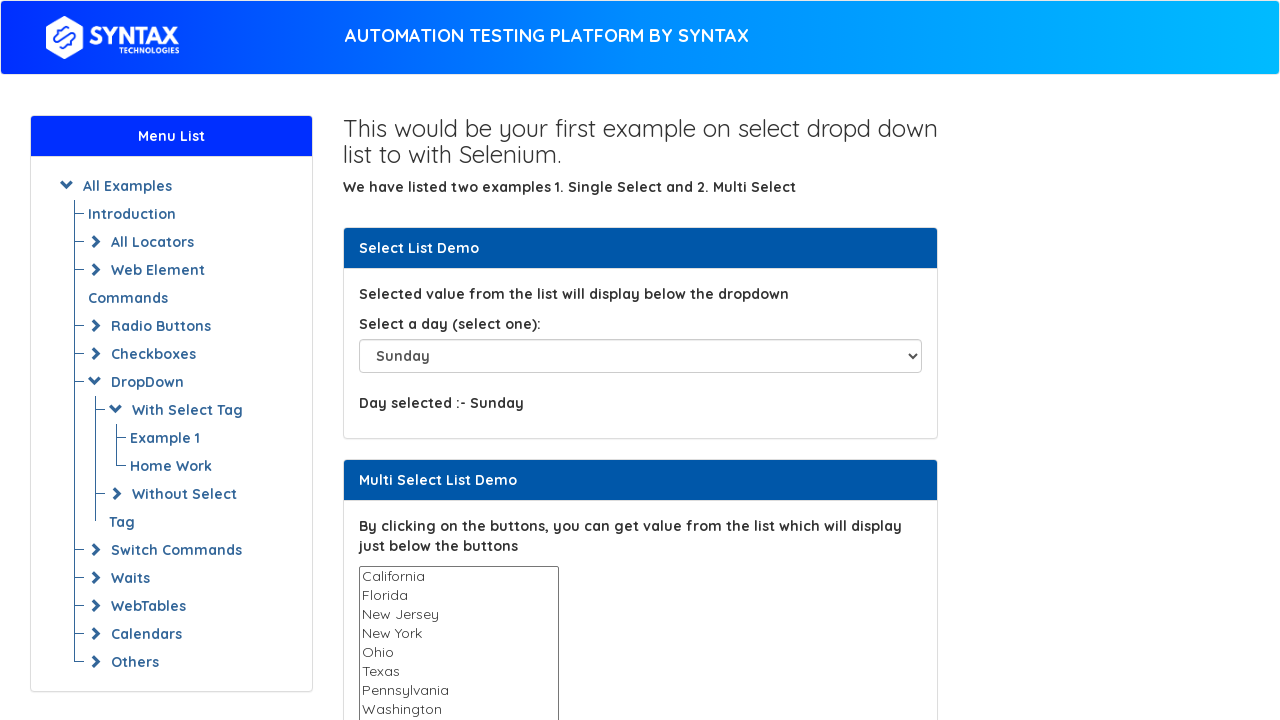